Tests iframe handling by switching between frames, clicking buttons inside frames and nested frames, and counting the total number of iframes on the page

Starting URL: https://www.leafground.com/frame.xhtml

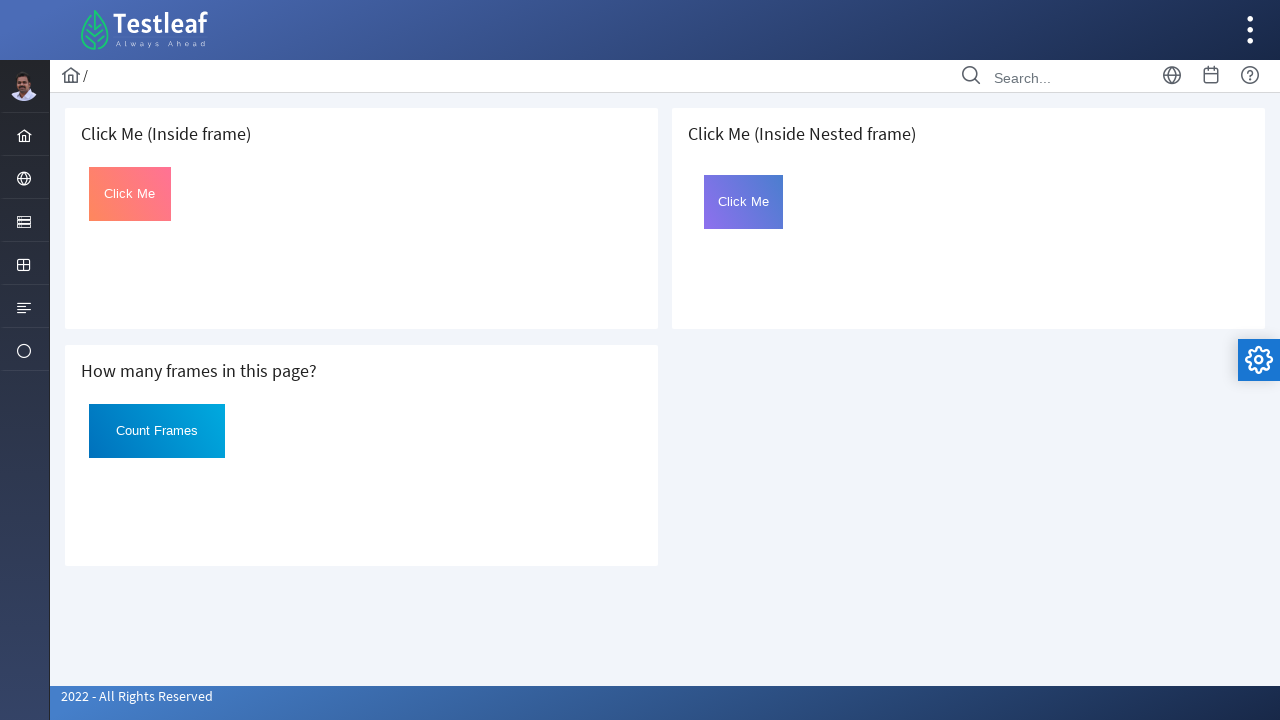

Located first iframe on the page
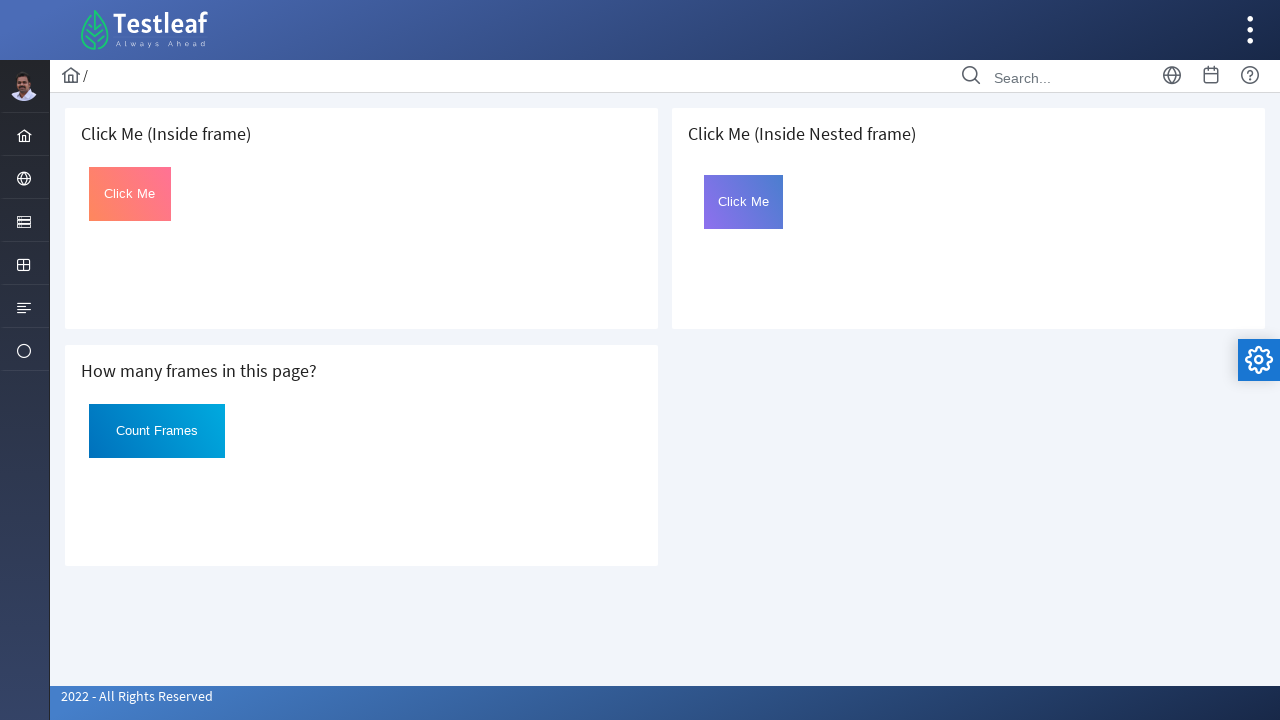

Located click button inside first frame
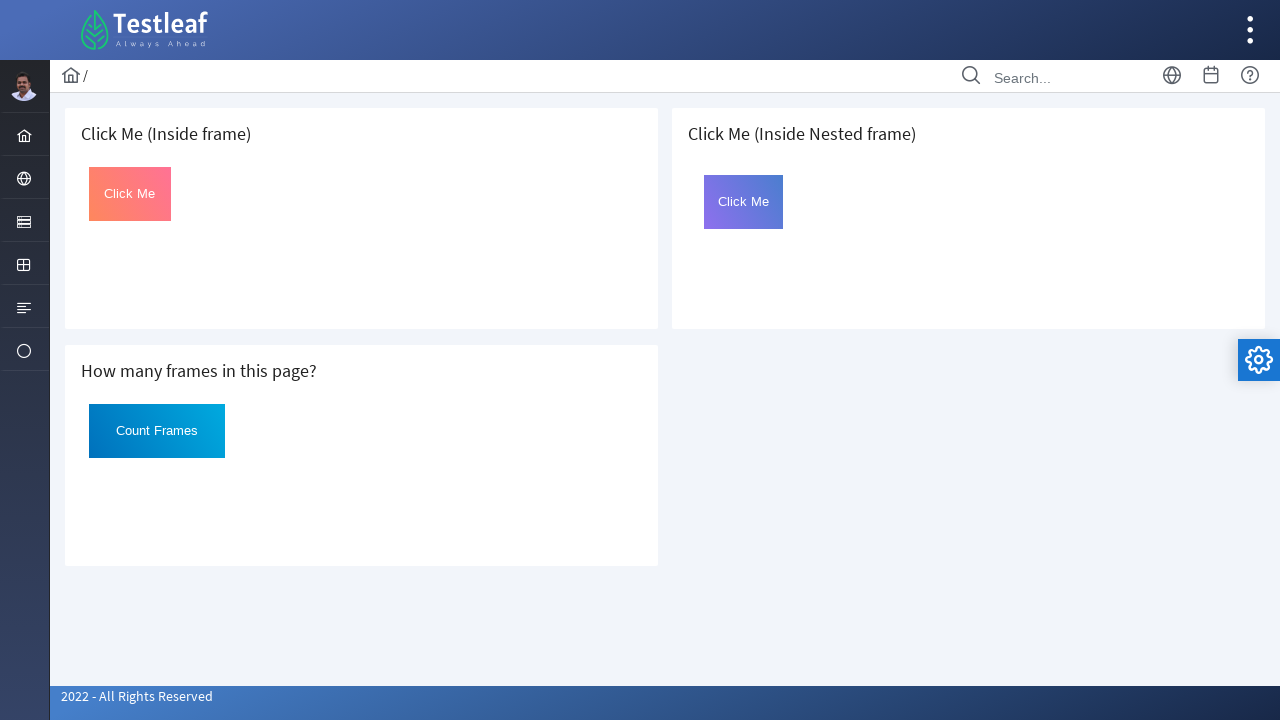

Clicked button inside first frame at (130, 194) on iframe >> nth=0 >> internal:control=enter-frame >> #Click
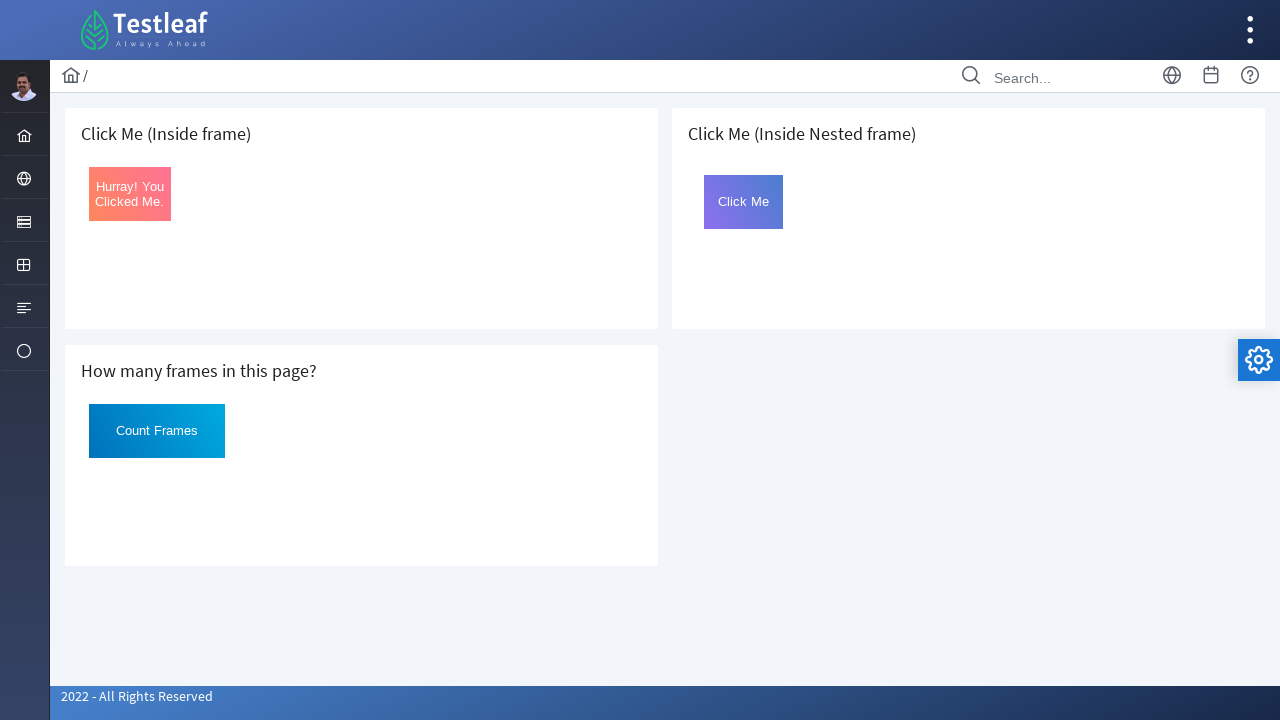

Retrieved button text after click: 'Hurray! You Clicked Me.'
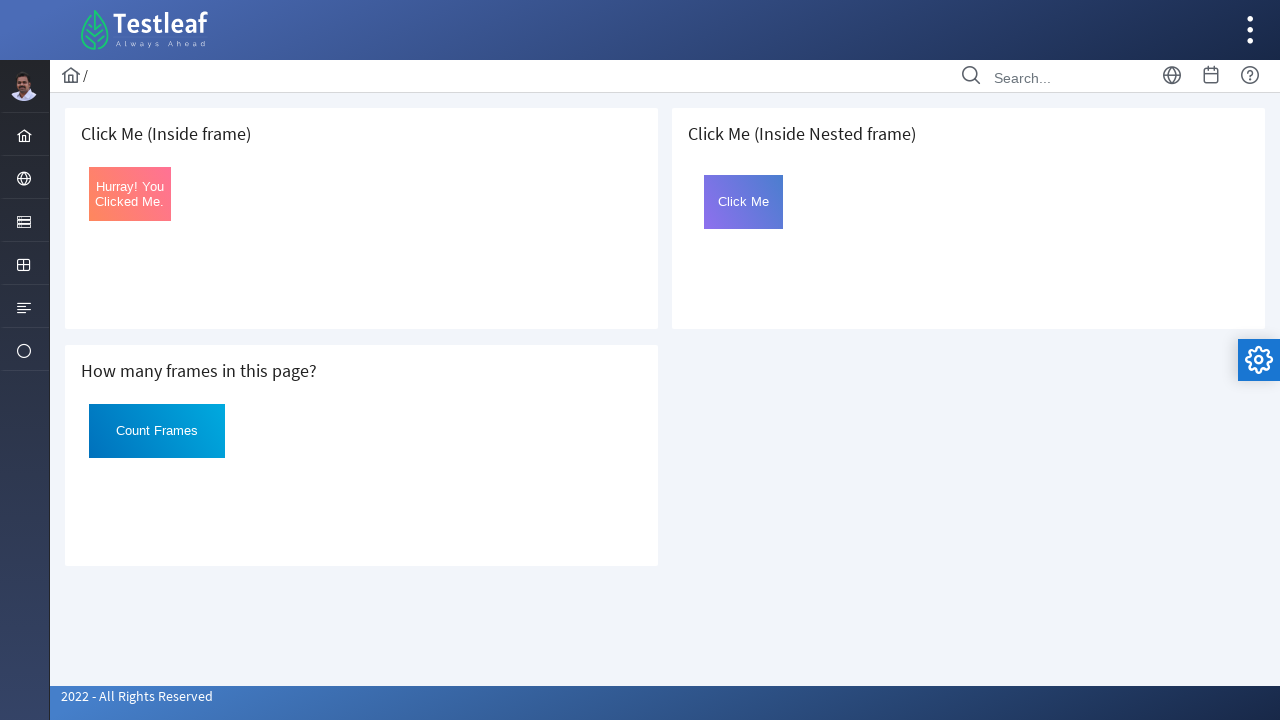

Located third iframe on the page
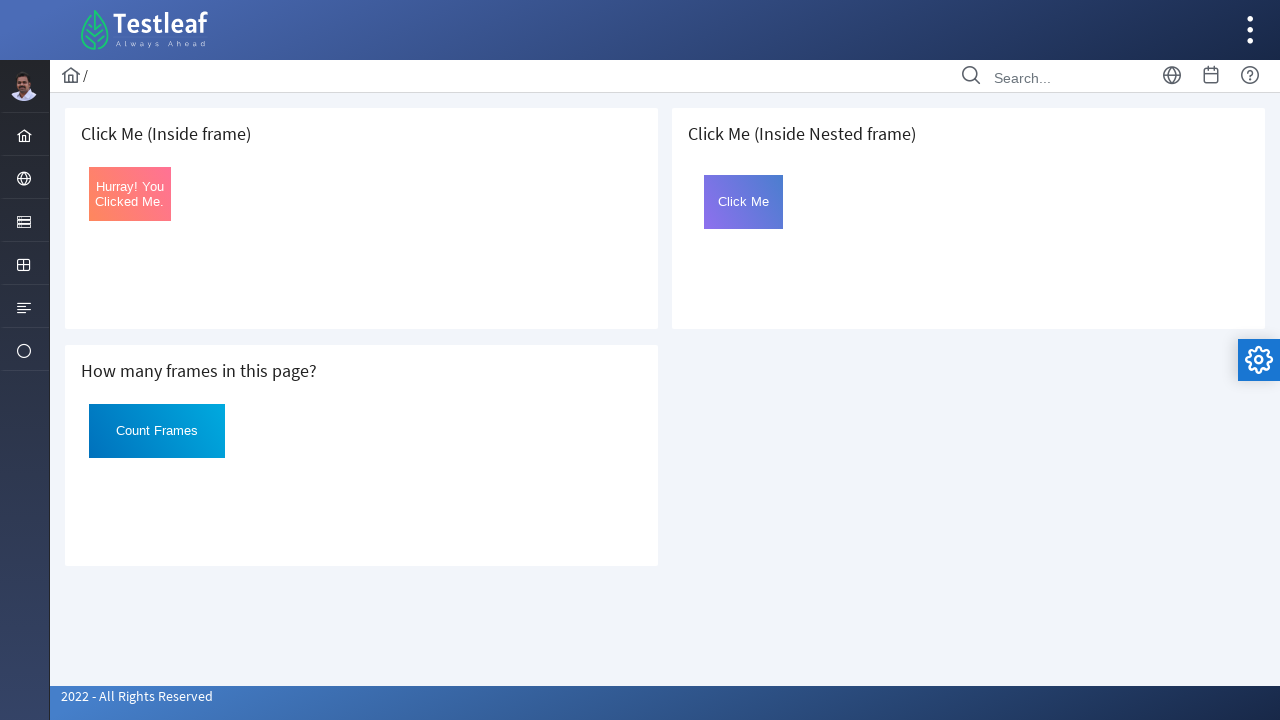

Located nested frame inside third iframe
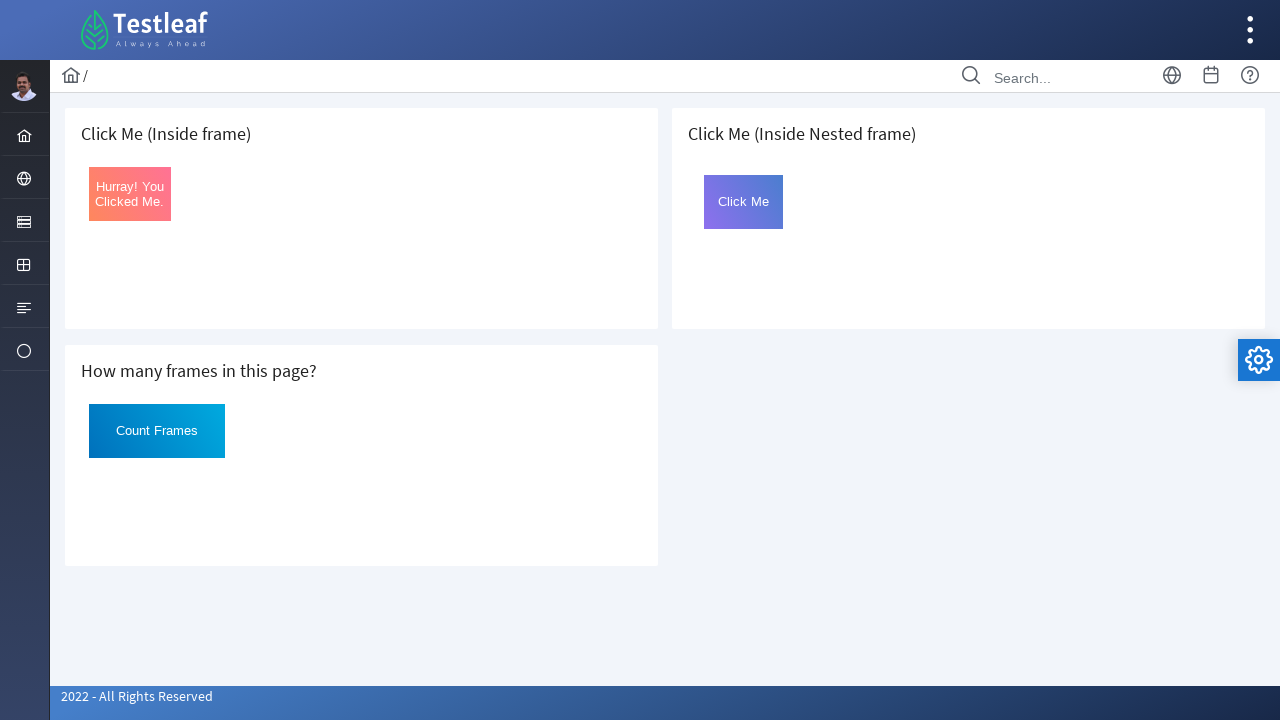

Located click button inside nested frame
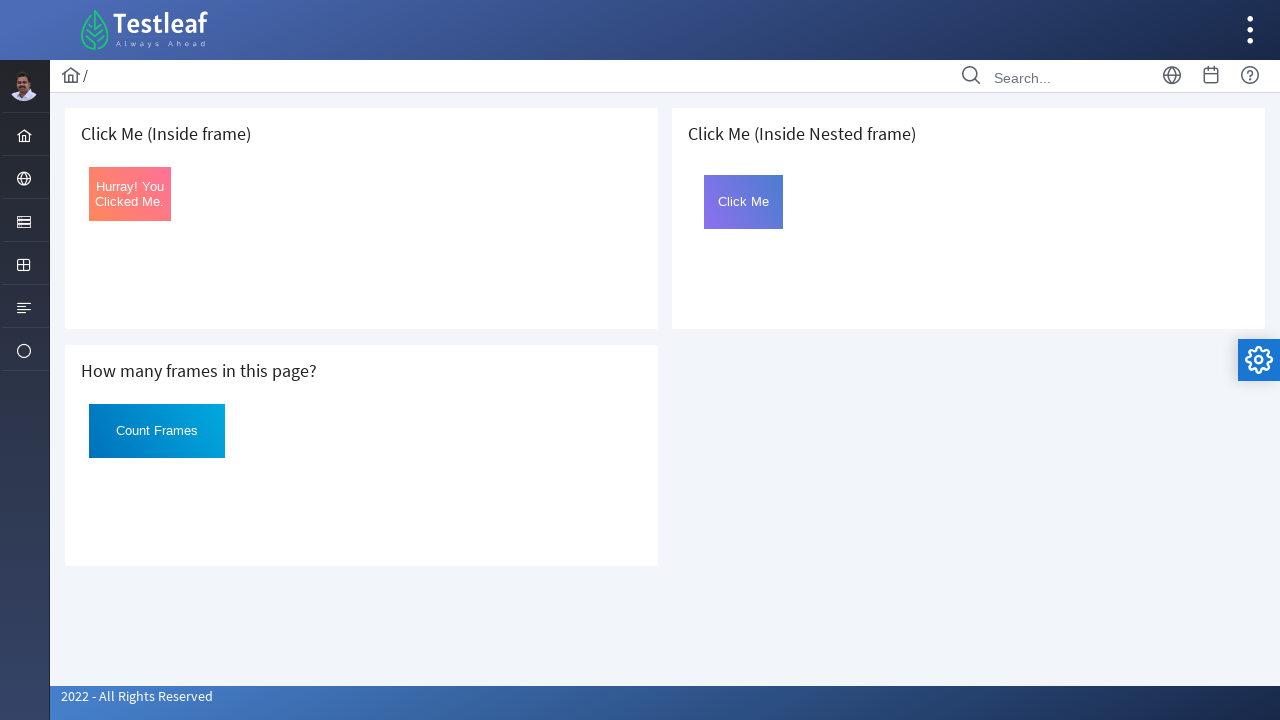

Clicked button inside nested frame at (744, 202) on iframe >> nth=2 >> internal:control=enter-frame >> iframe[name='frame2'] >> inte
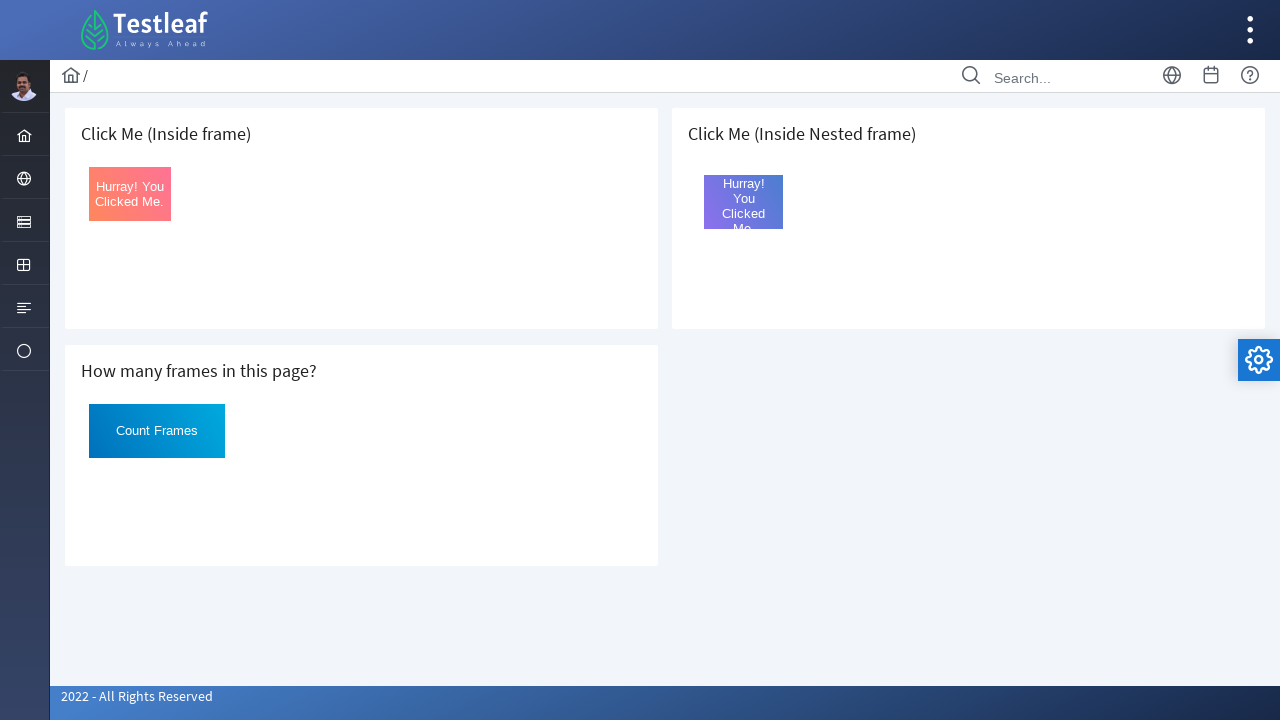

Retrieved nested button text after click: 'Hurray! You Clicked Me.'
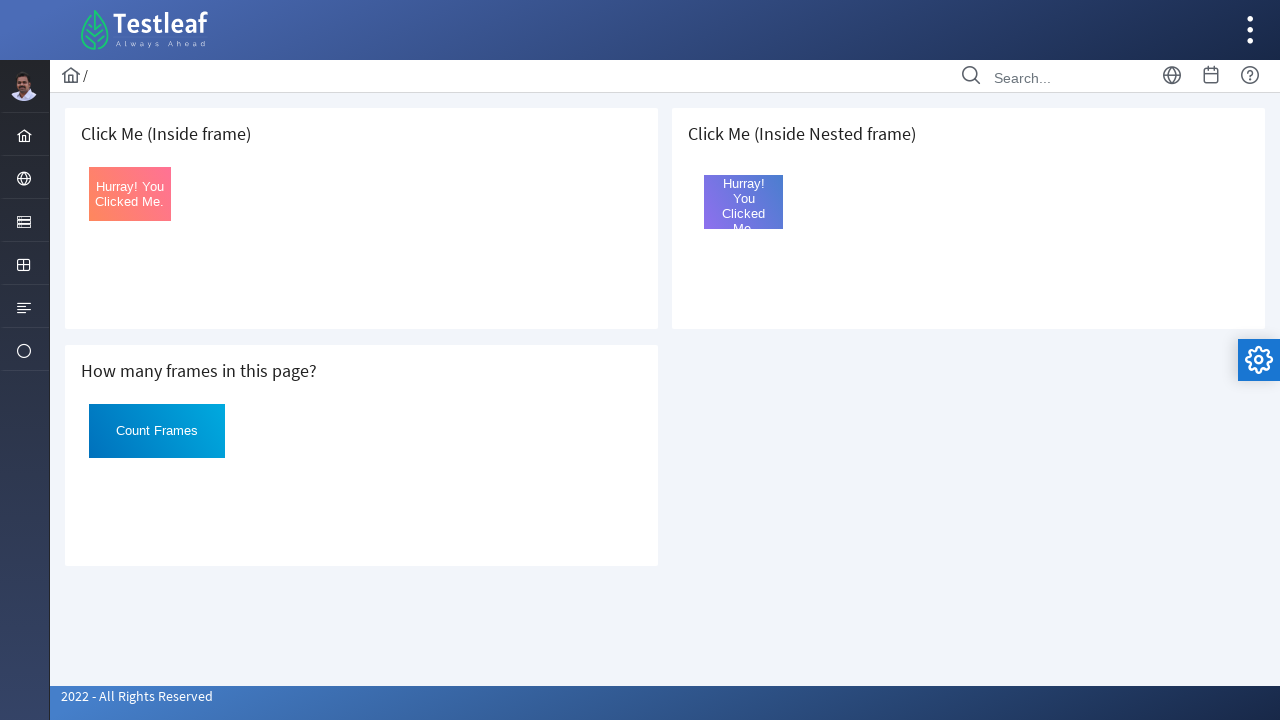

Located all iframe elements on the page
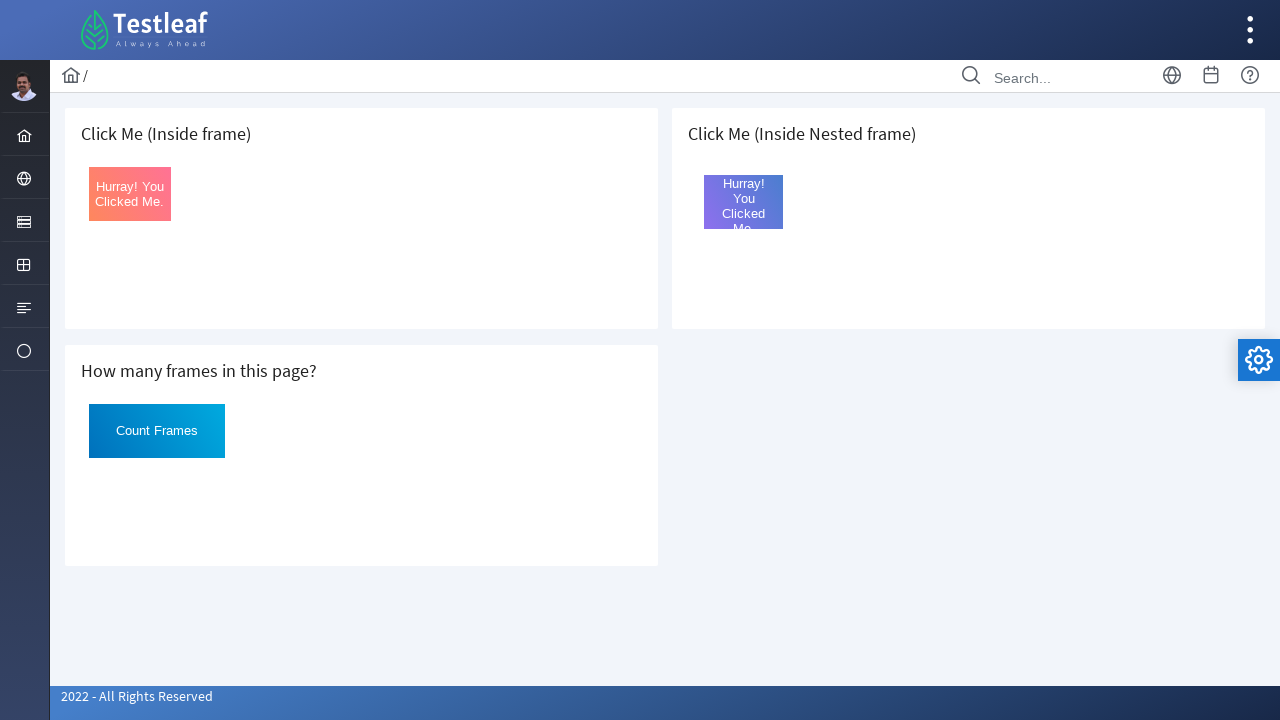

Counted total iframes on page: 3
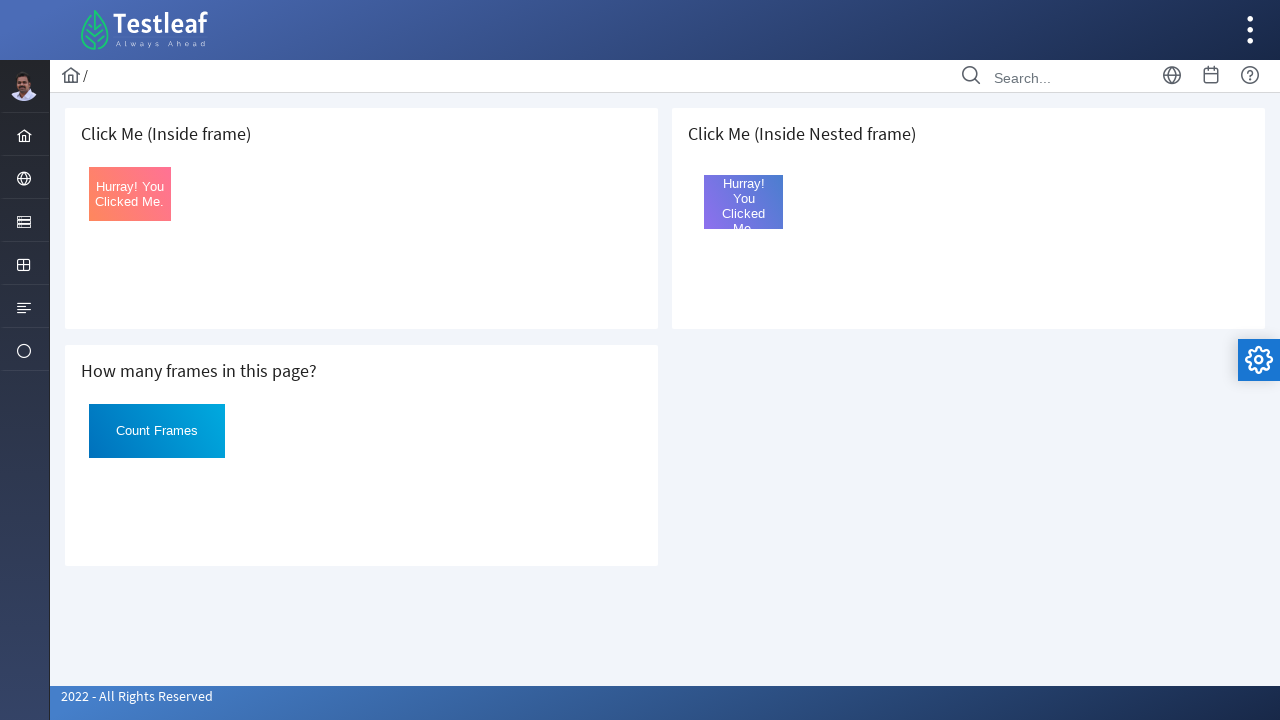

Retrieved src attribute of iframe 1: 'default.xhtml'
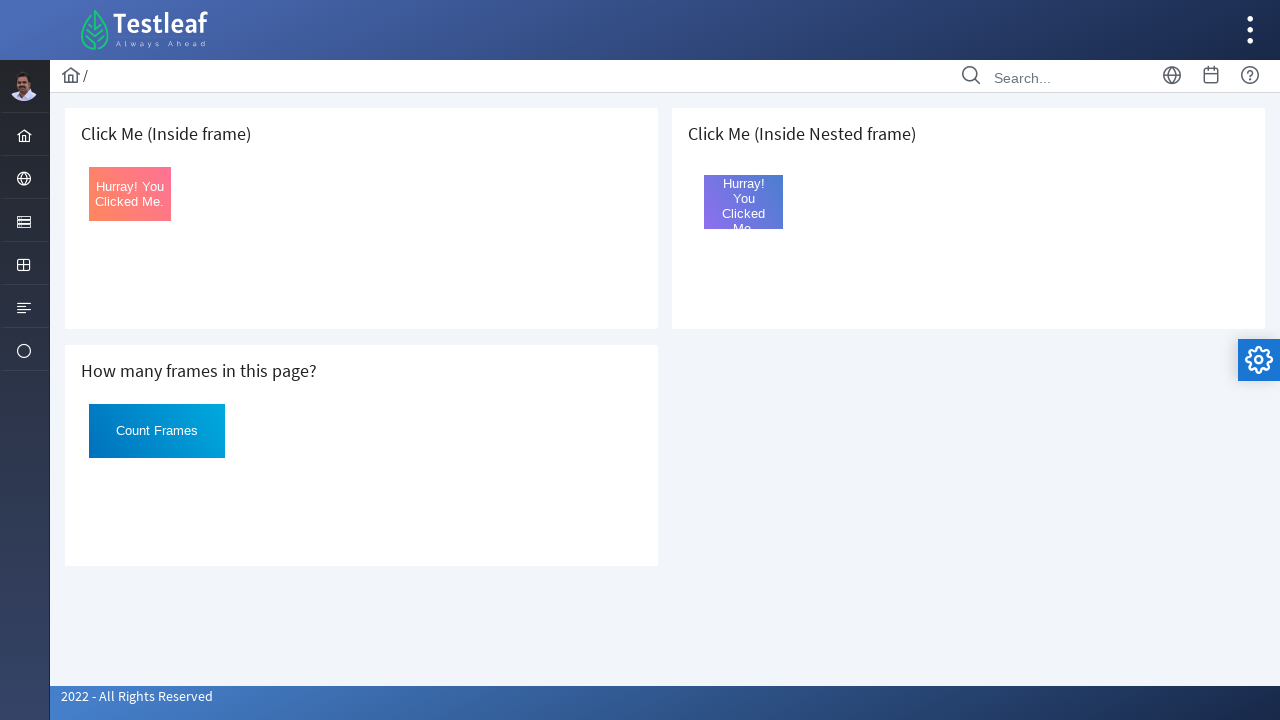

Retrieved src attribute of iframe 2: 'nested.xhtml'
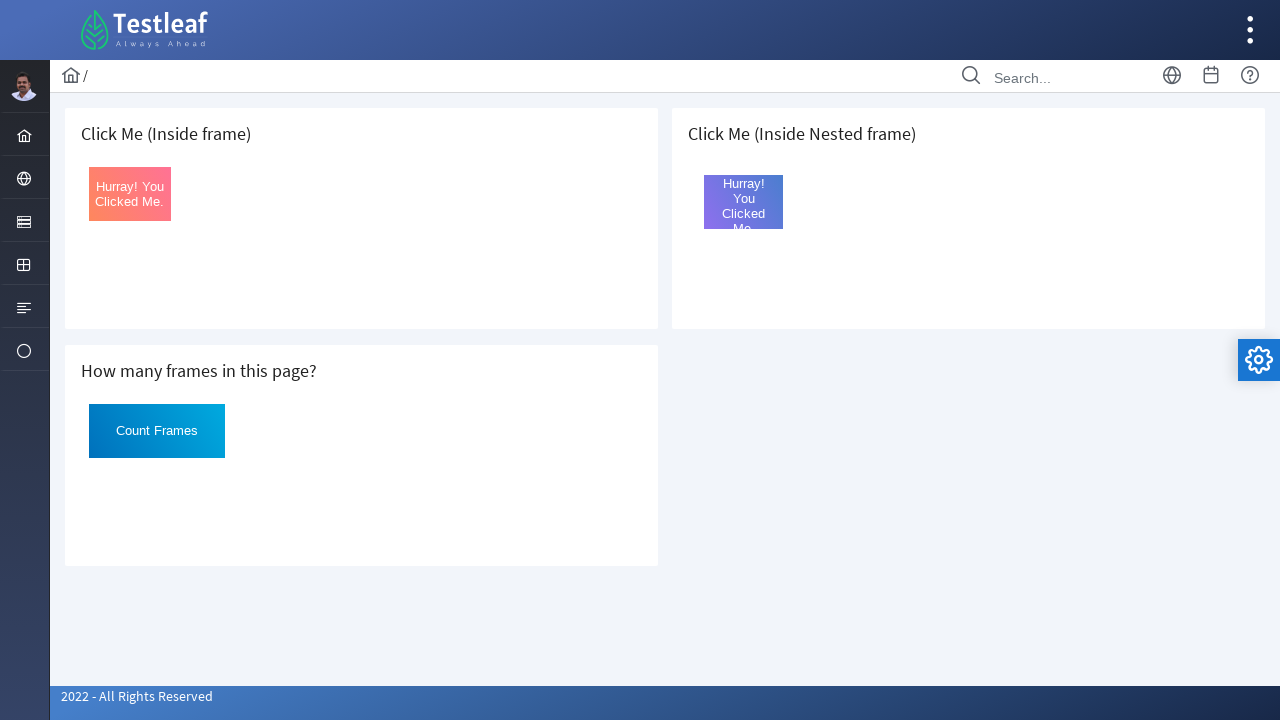

Retrieved src attribute of iframe 3: 'page.xhtml'
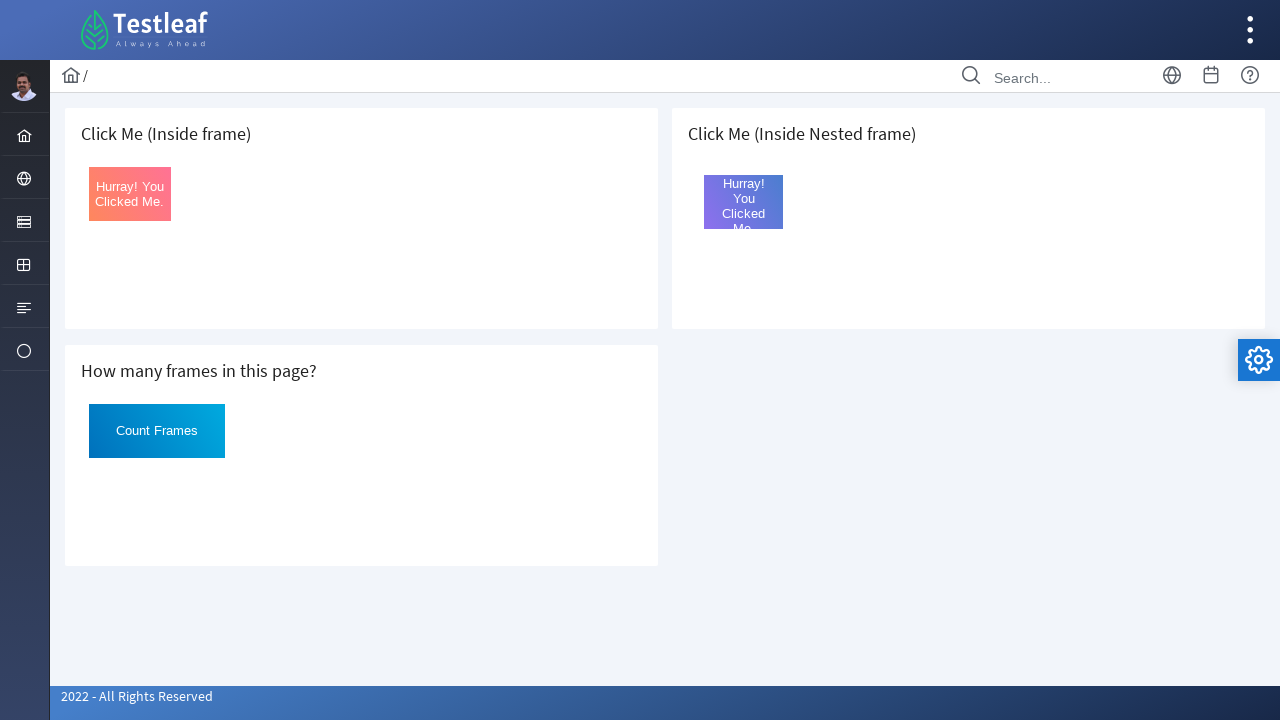

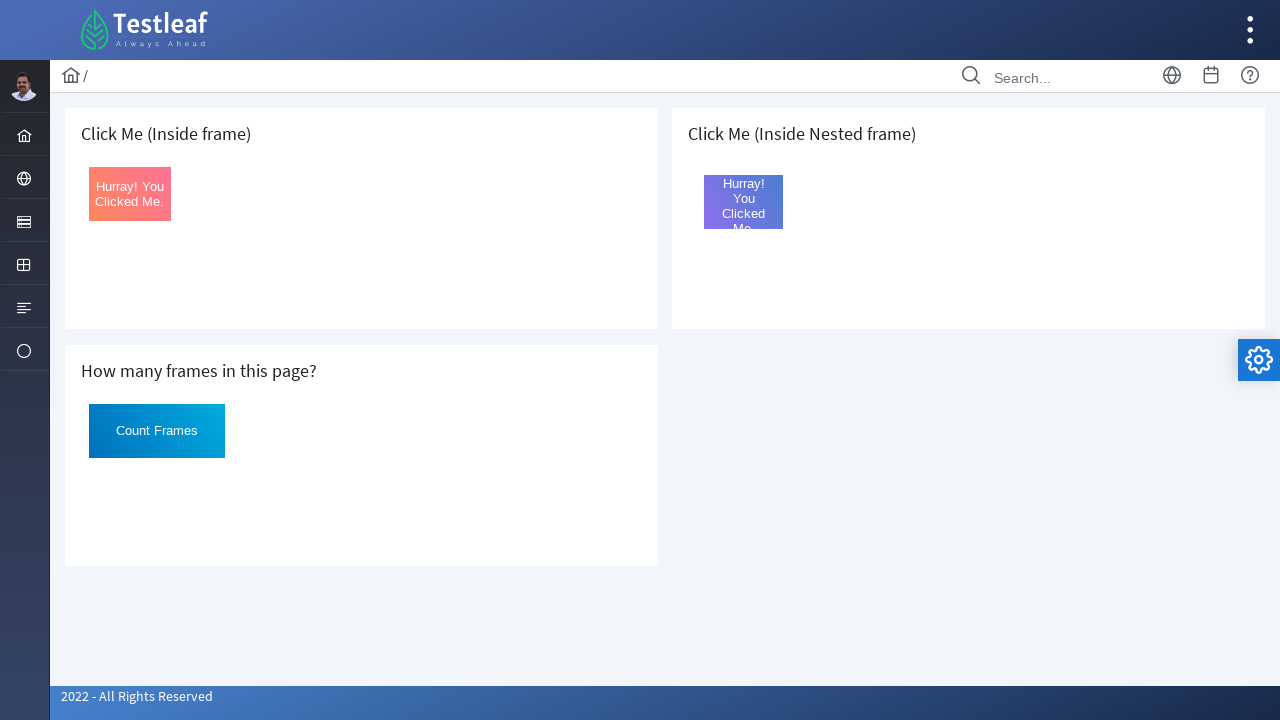